Tests that protected pages redirect to login when accessed without authentication by navigating directly to inventory and checkout pages

Starting URL: https://www.saucedemo.com/

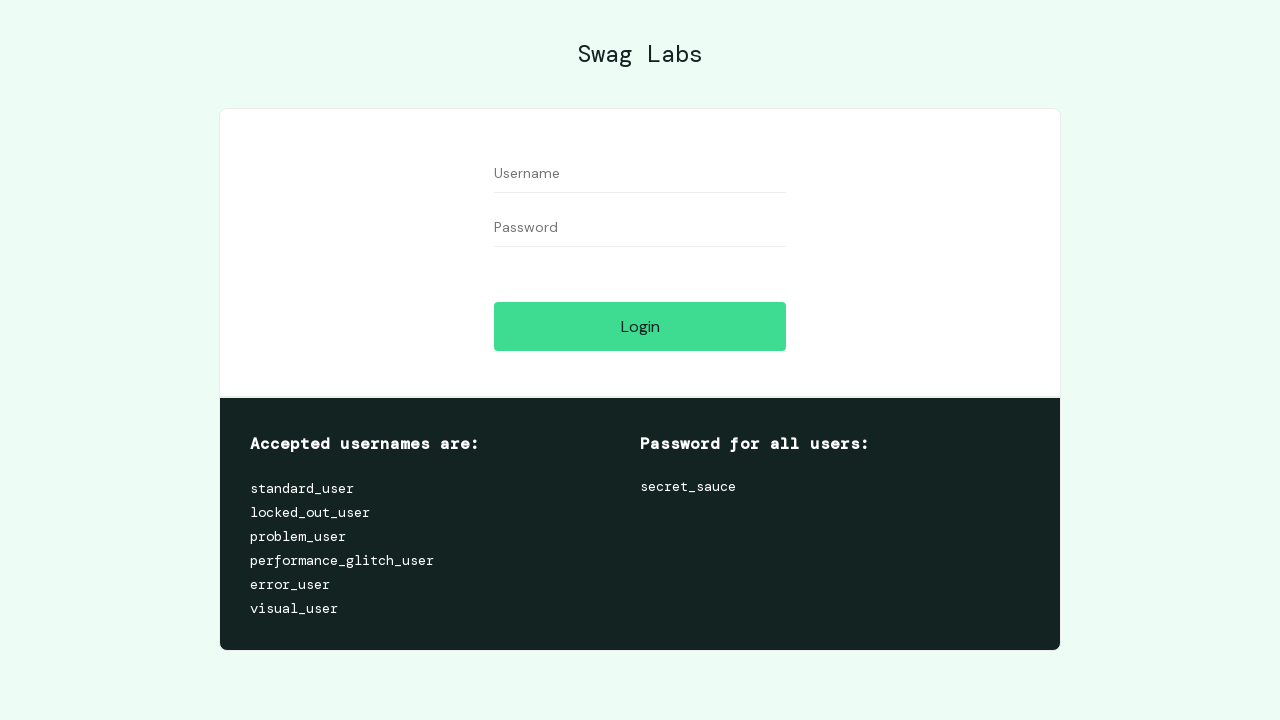

Navigated to inventory page without authentication
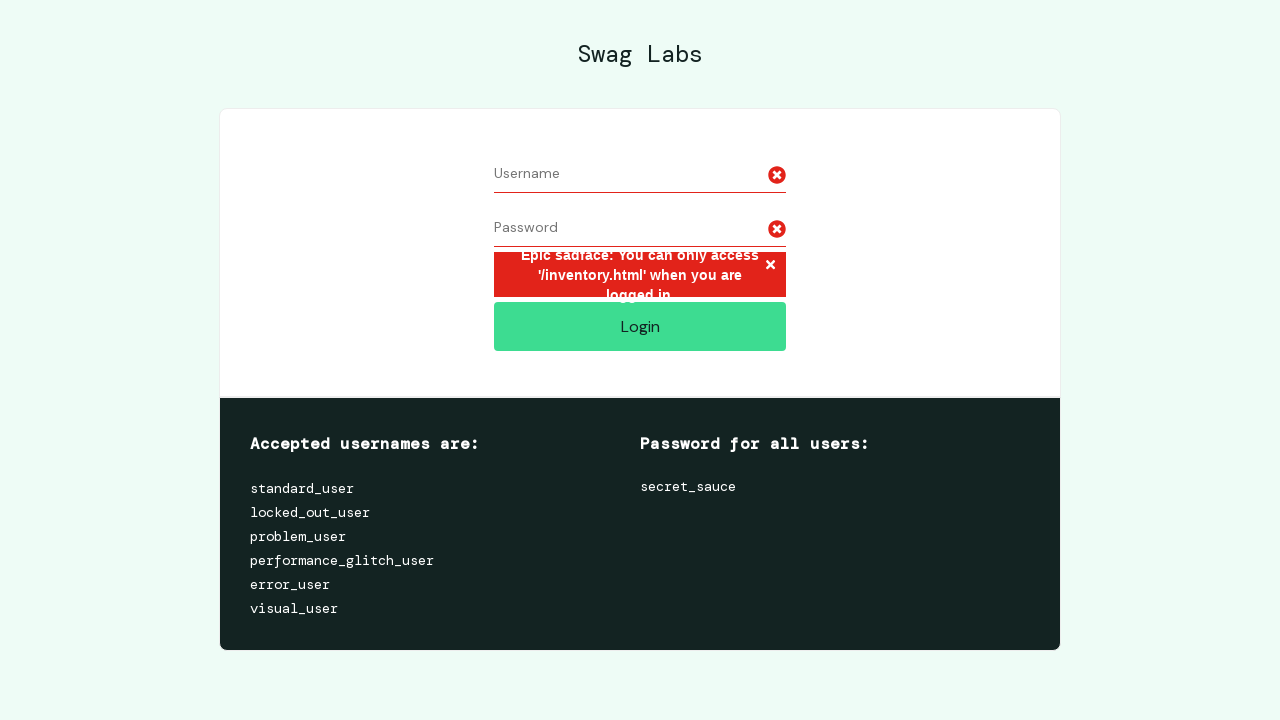

Redirect to login page completed after attempting to access inventory
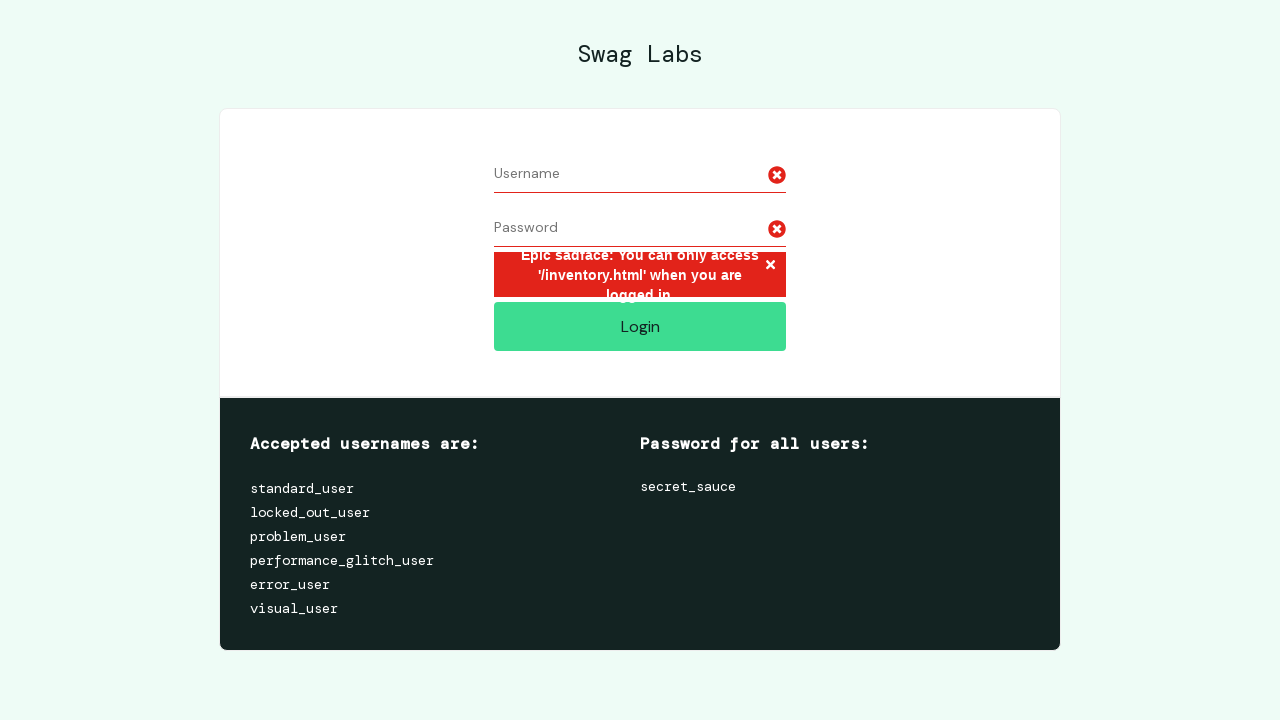

Navigated to checkout page without authentication
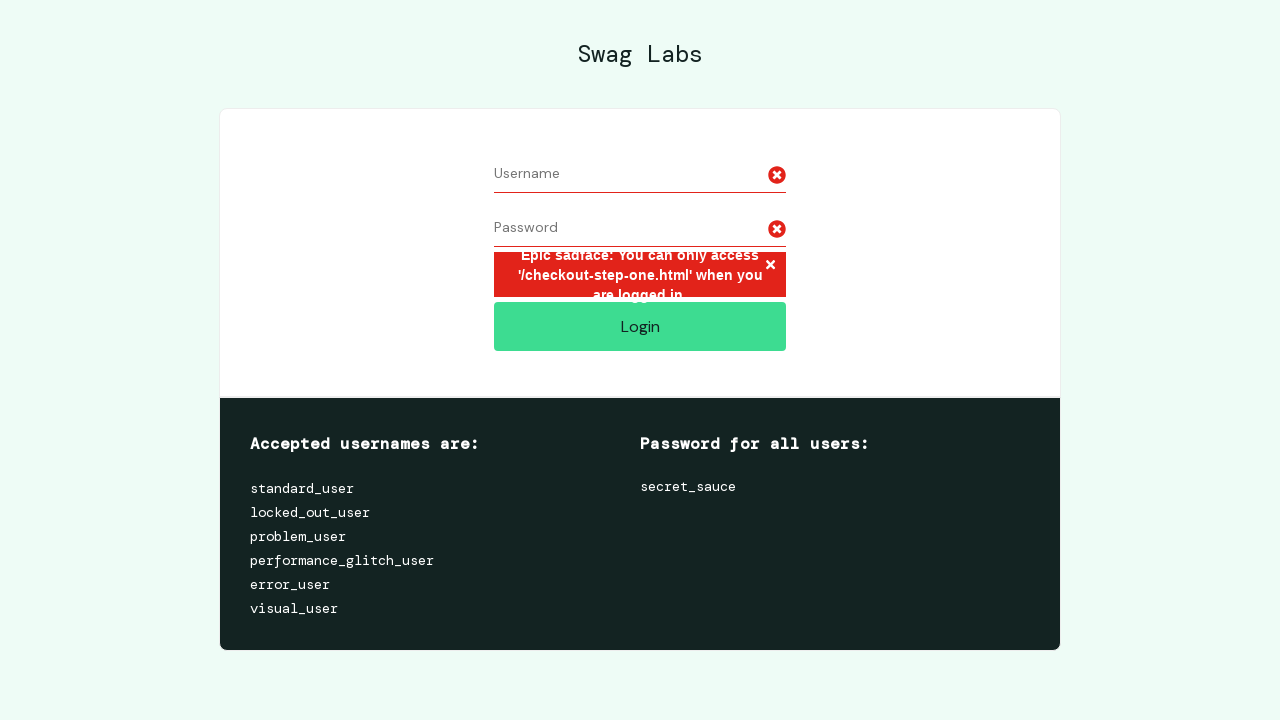

Redirect to login page completed after attempting to access checkout
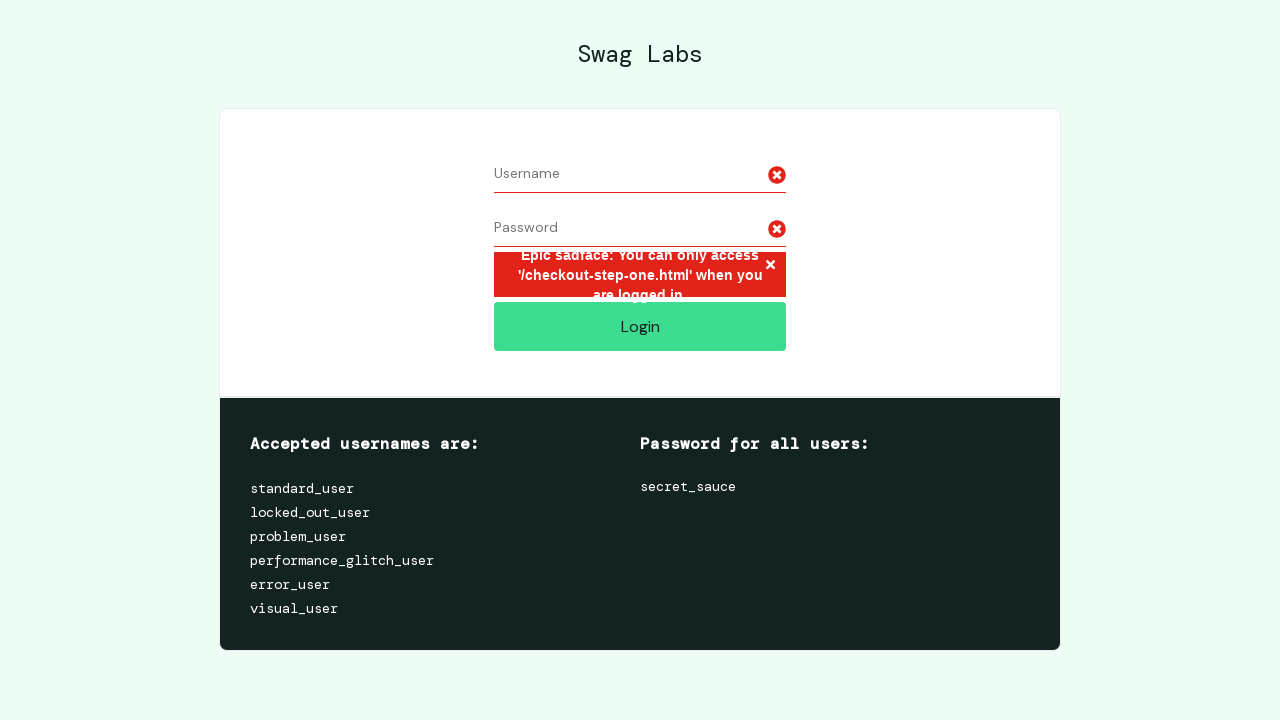

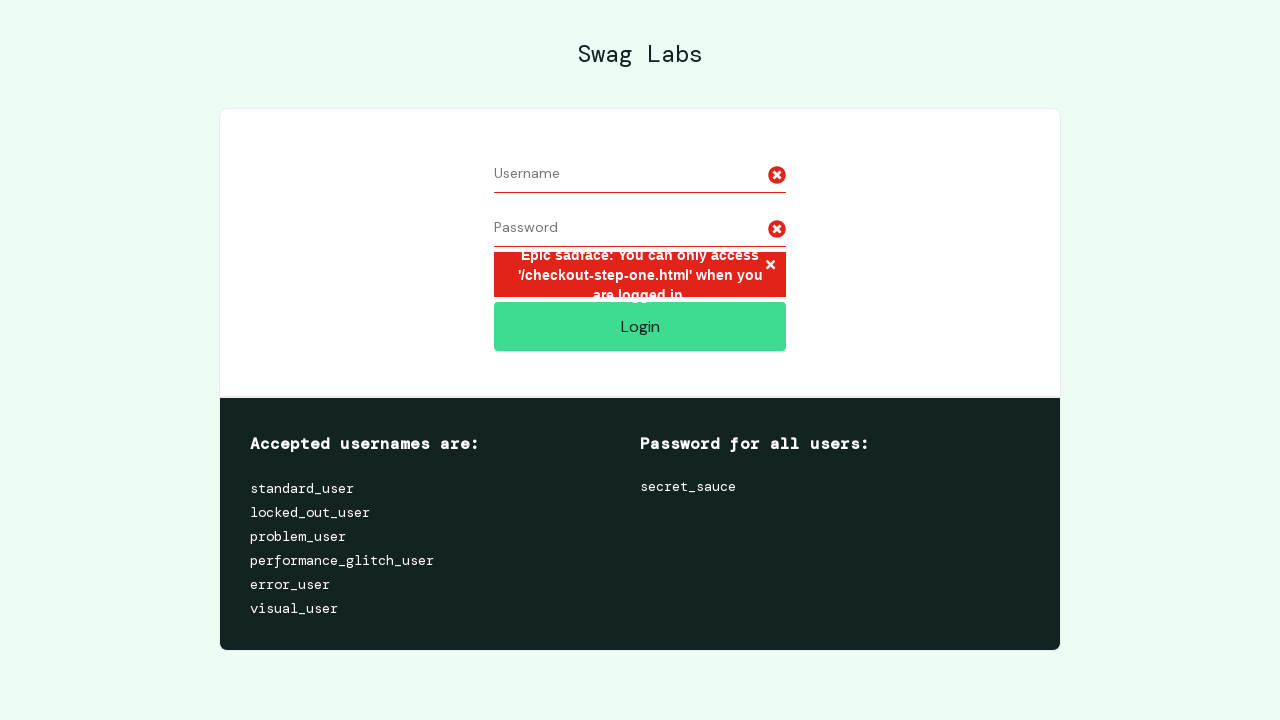